Tests navigation to Context Menu page by clicking the link, then performs a right-click on the hot-spot element and handles the resulting alert

Starting URL: https://the-internet.herokuapp.com/

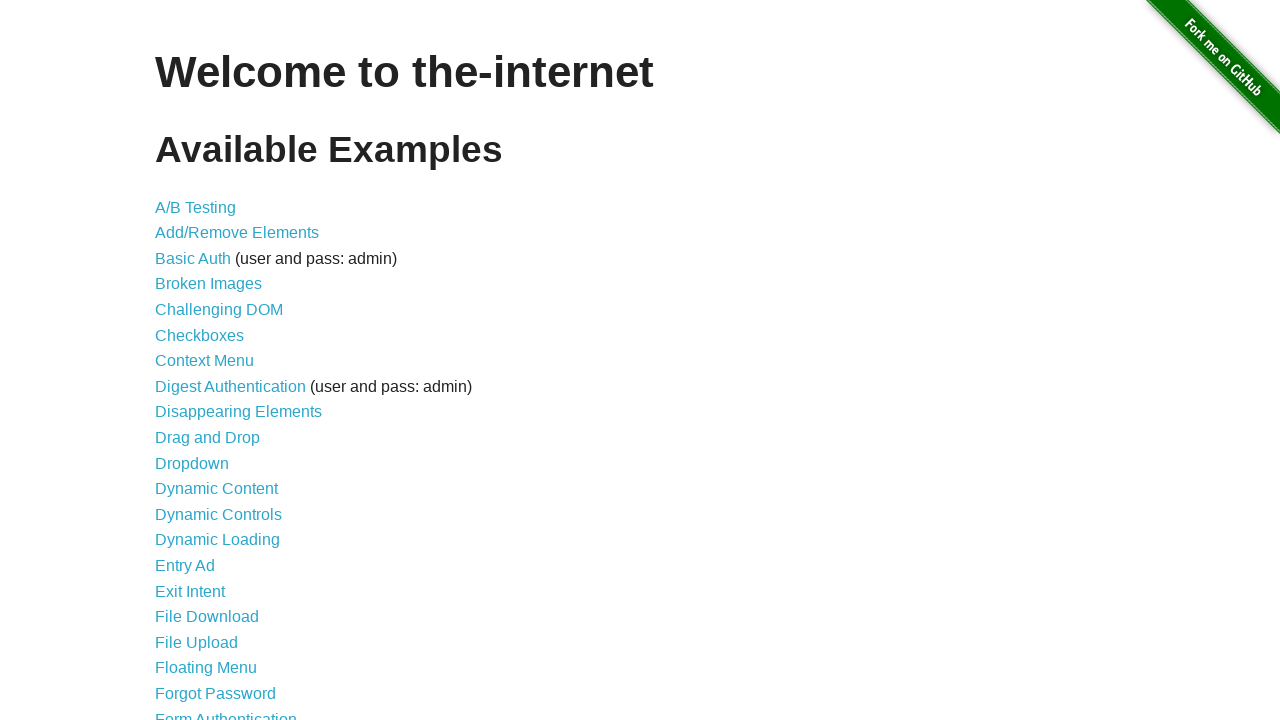

Clicked on Context Menu link to navigate to the page at (204, 361) on a:has-text('Context Menu')
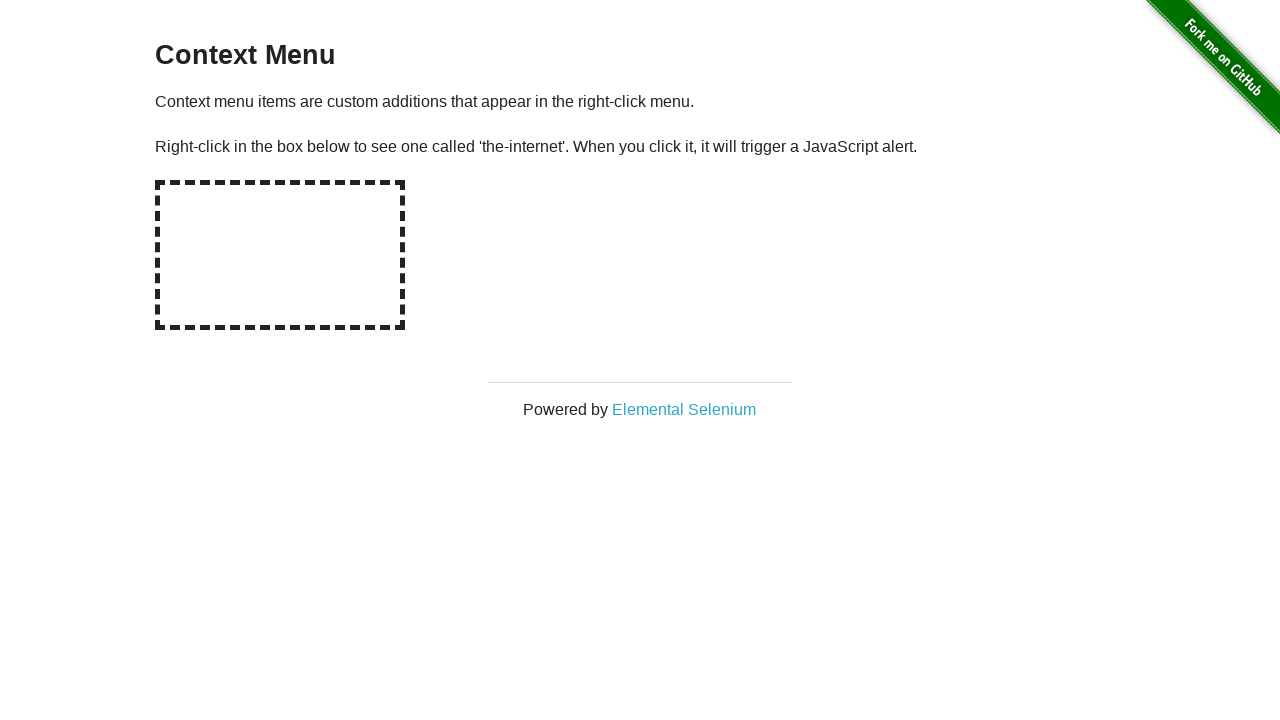

Context Menu page loaded - h3 heading element appeared
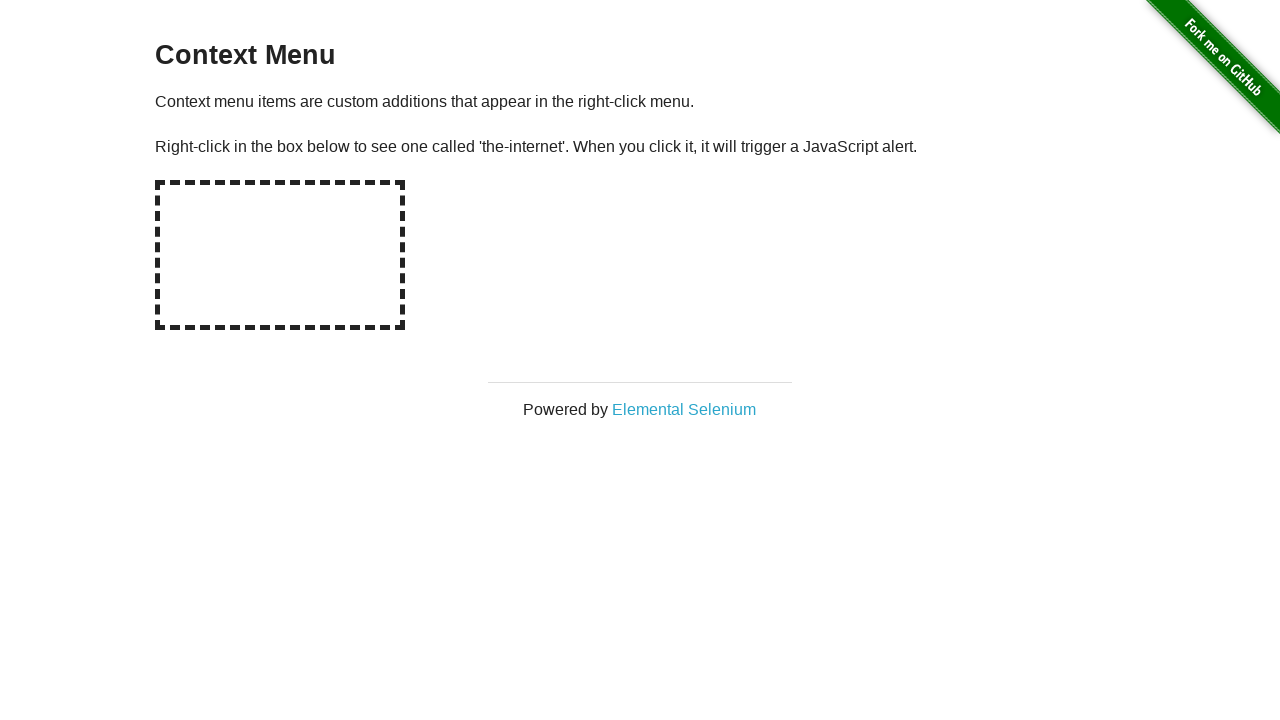

Retrieved heading text: 'Context Menu'
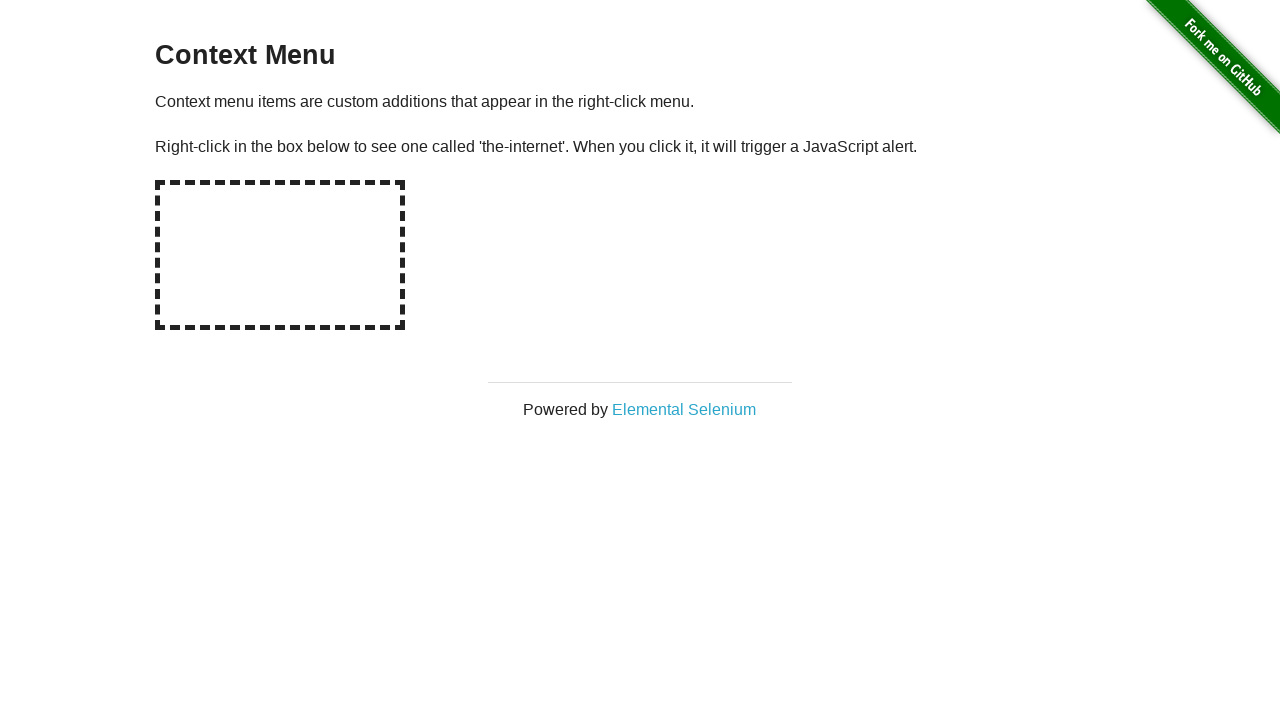

Right-clicked on the hot-spot element at (280, 255) on #hot-spot
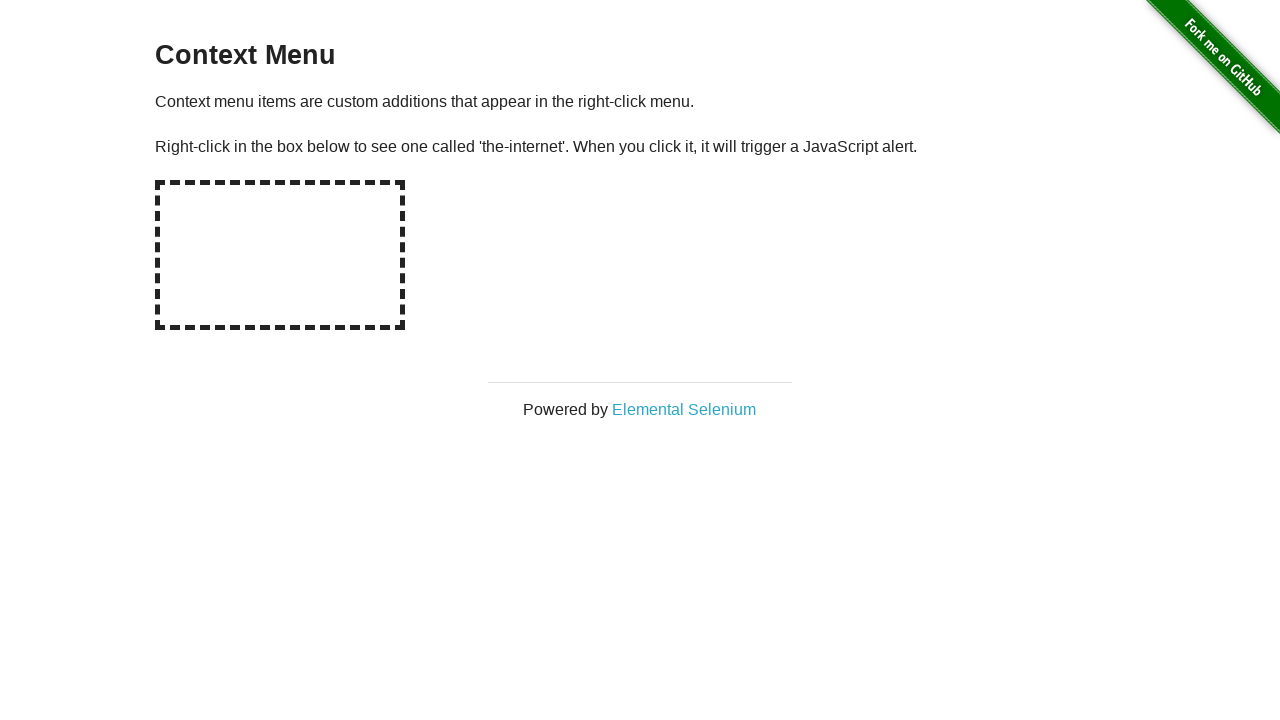

Alert dialog handler registered and alert accepted
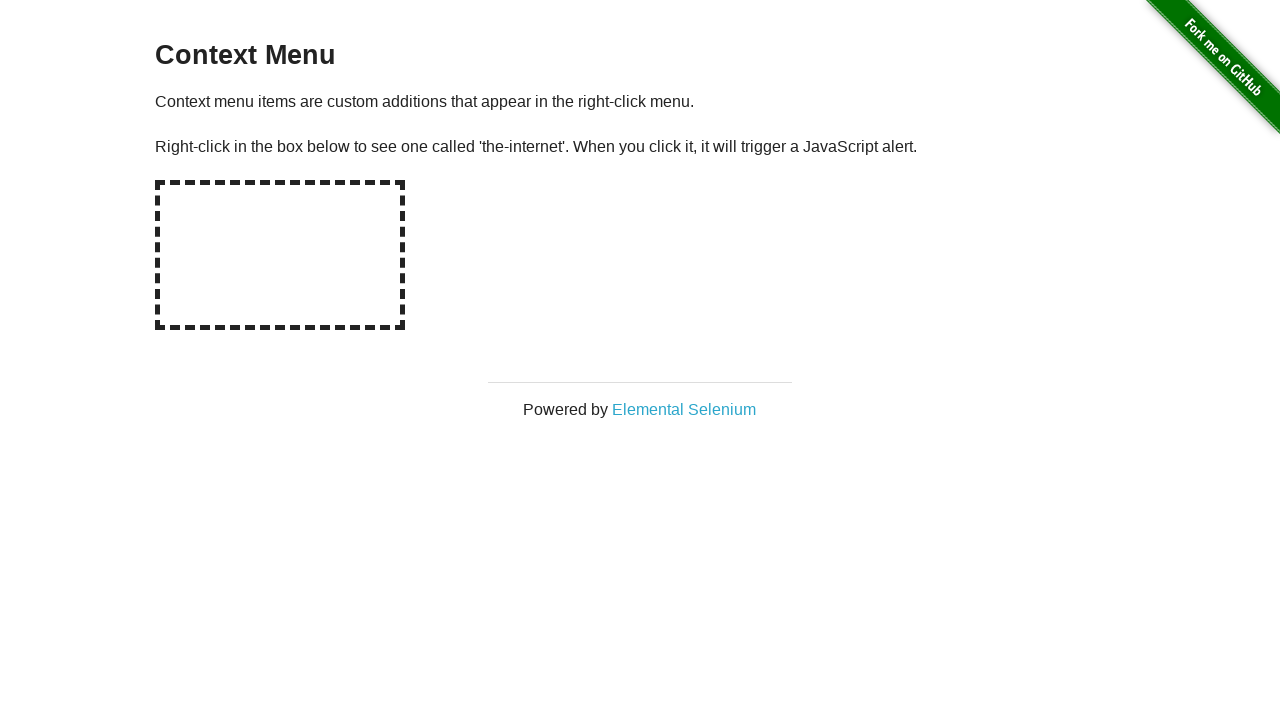

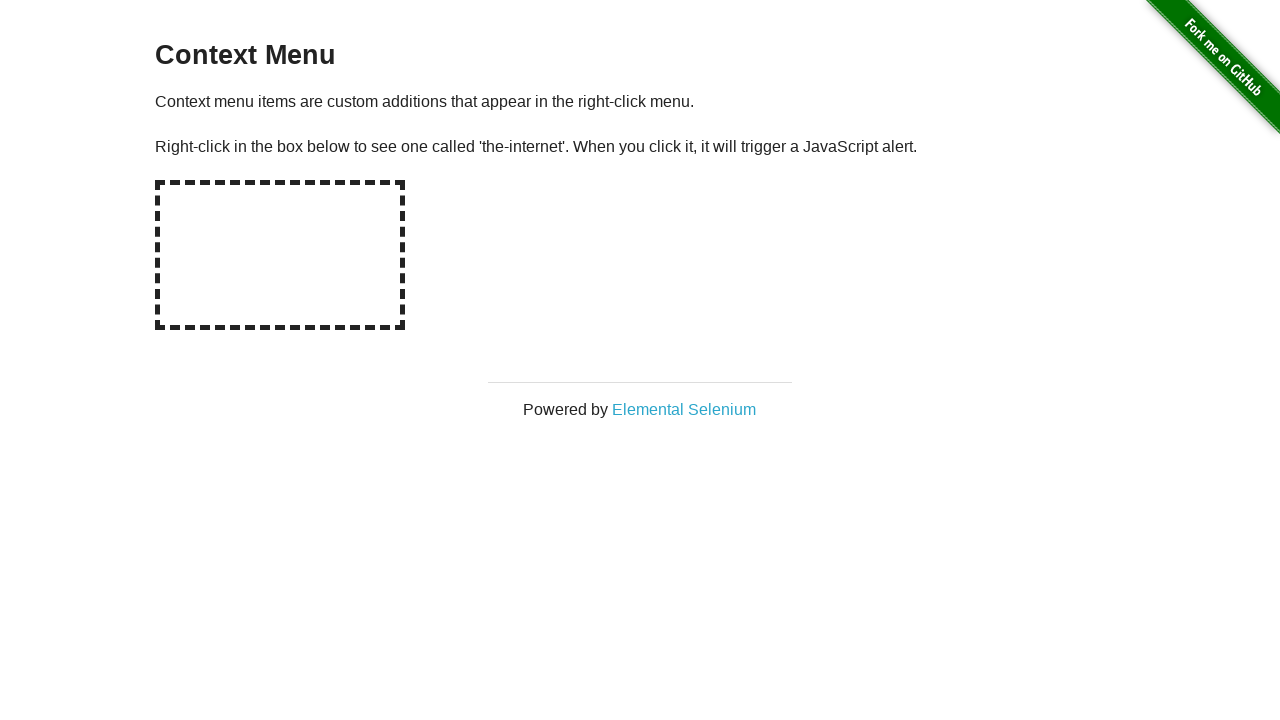